Tests a data extraction form by selecting radio button options for urban area type, pollutant type, time settings, and date range, then submitting the form.

Starting URL: https://www.ropag-data.ch/gechairmo/i_extr.php

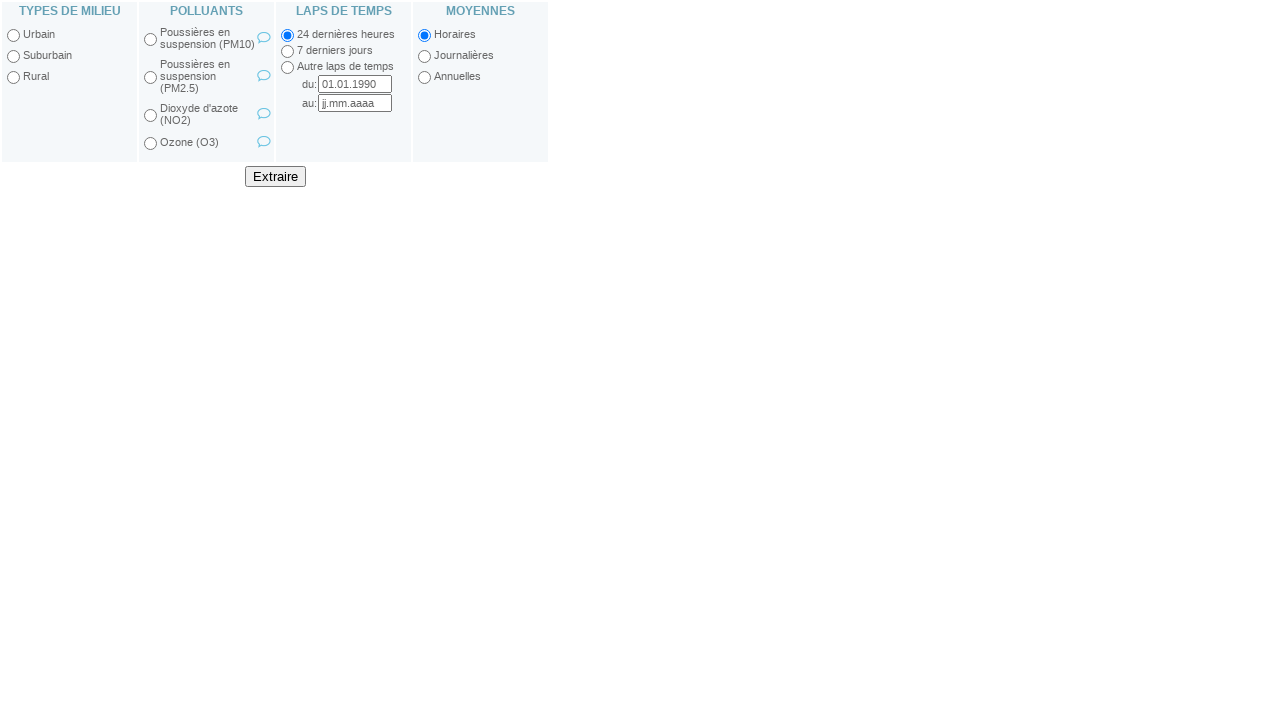

Verified submit button exists with value 'Extraire'
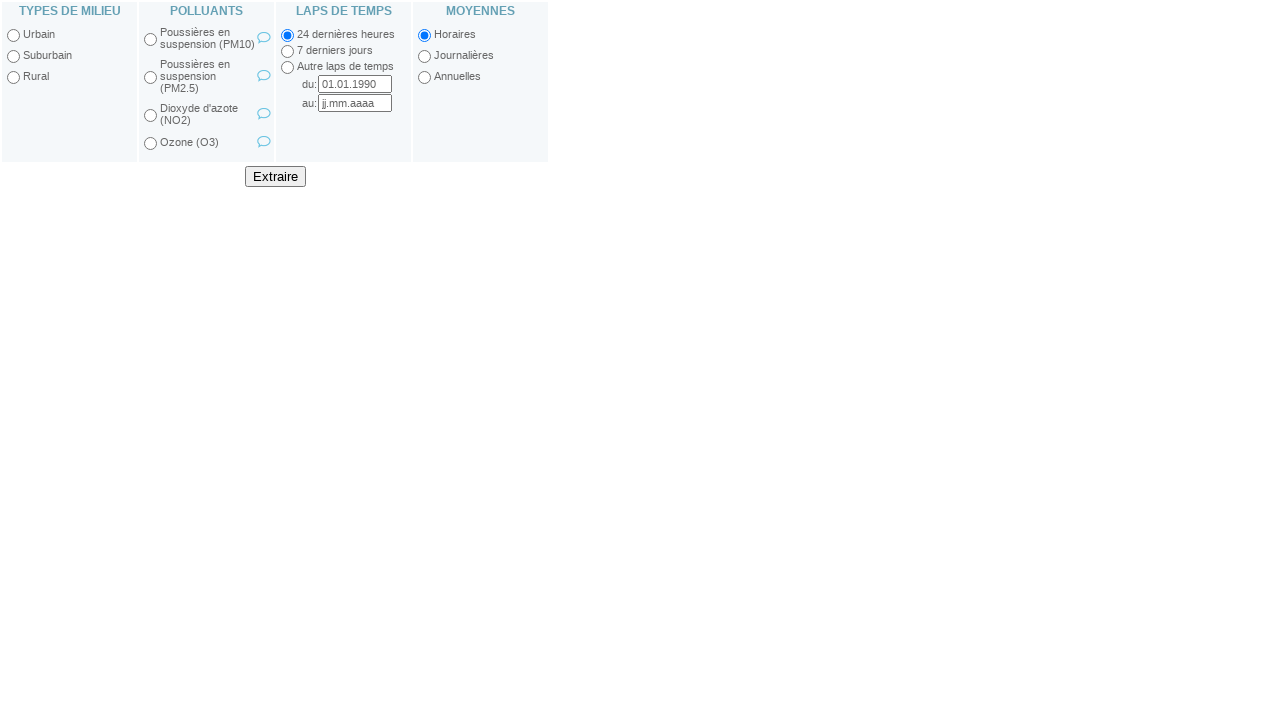

Selected urban area type: urbain at (14, 36) on table input[value='urbain']
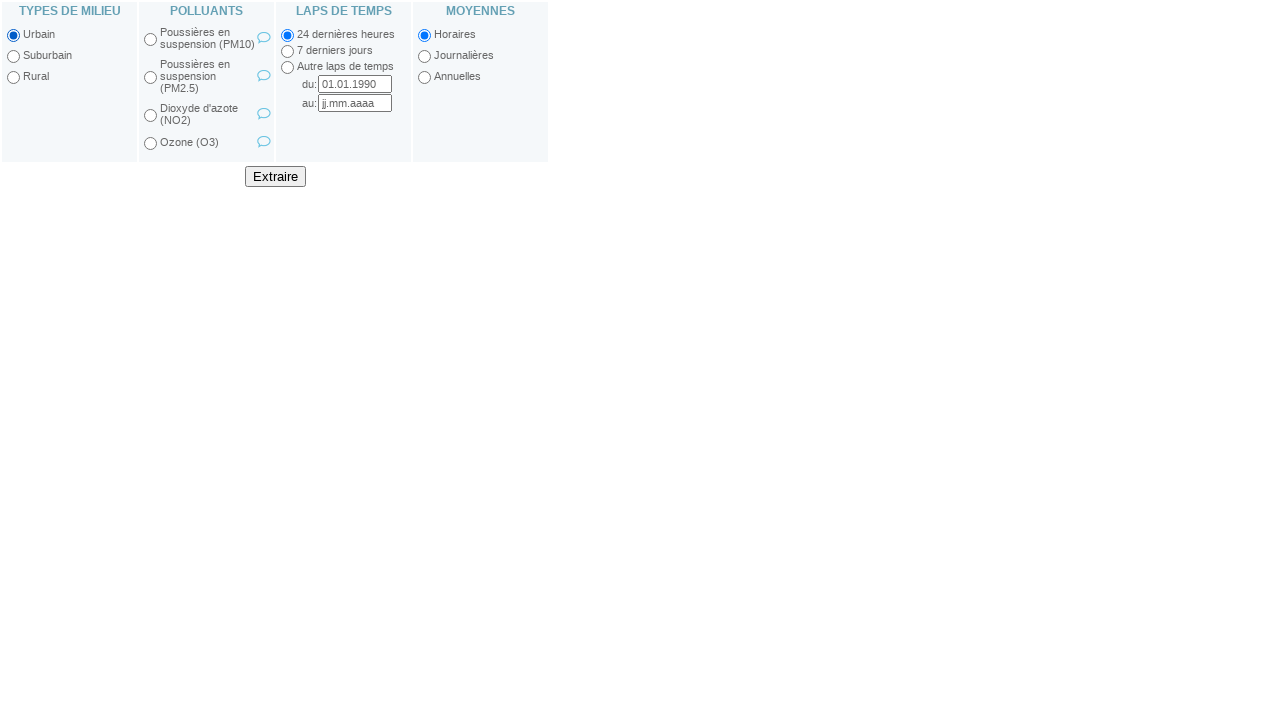

Selected pollutant type: option 1 at (150, 40) on table input[value='1']
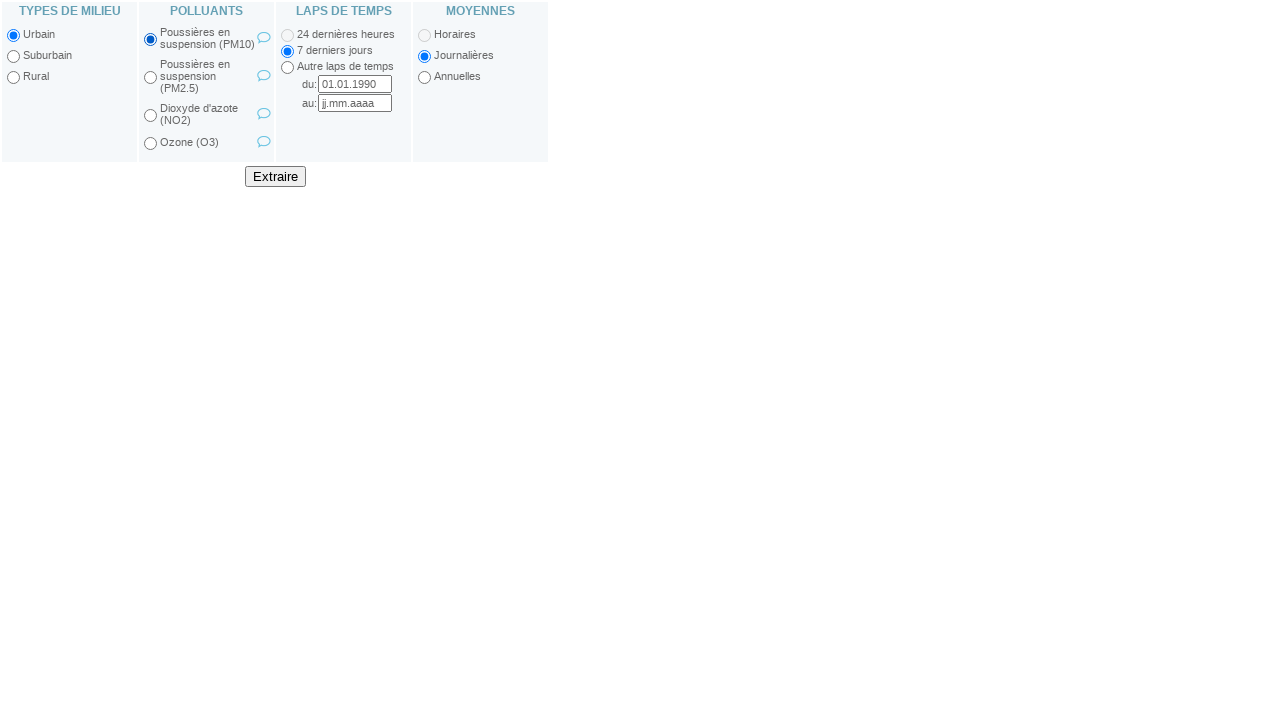

Selected time option: autre at (288, 68) on table input[value='autre']
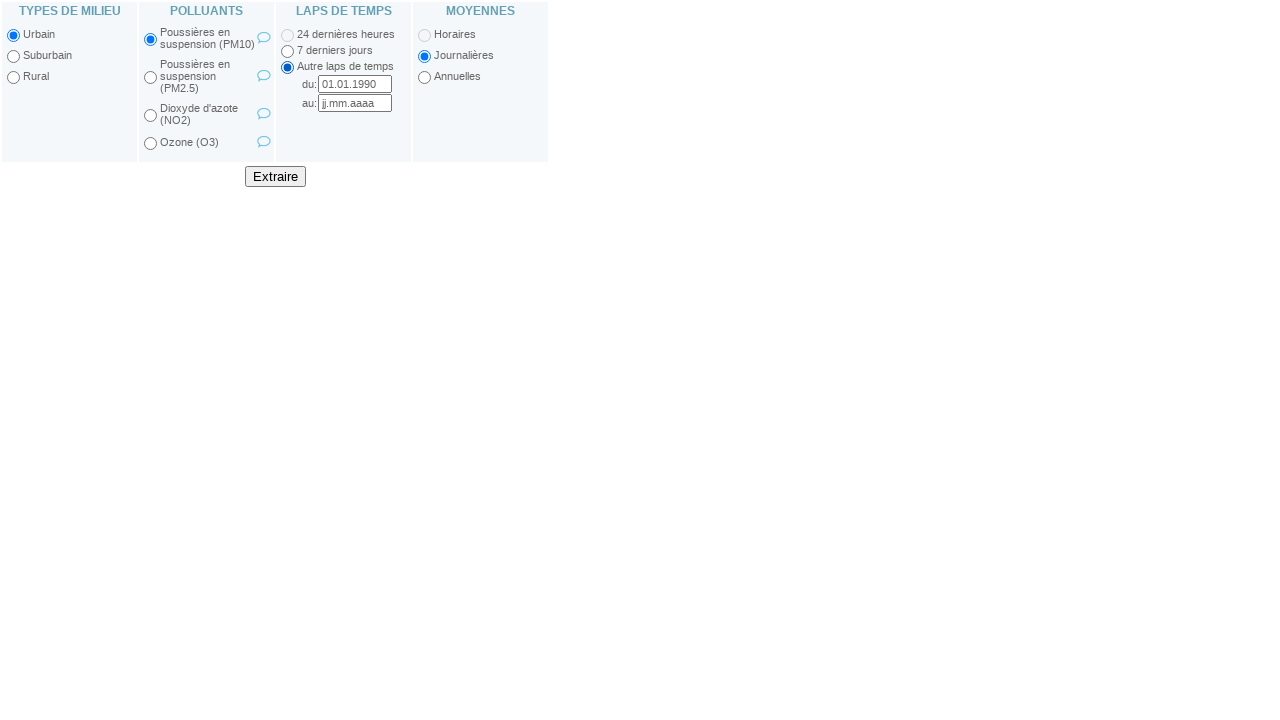

Cleared date_from field on table input[name='date_from']
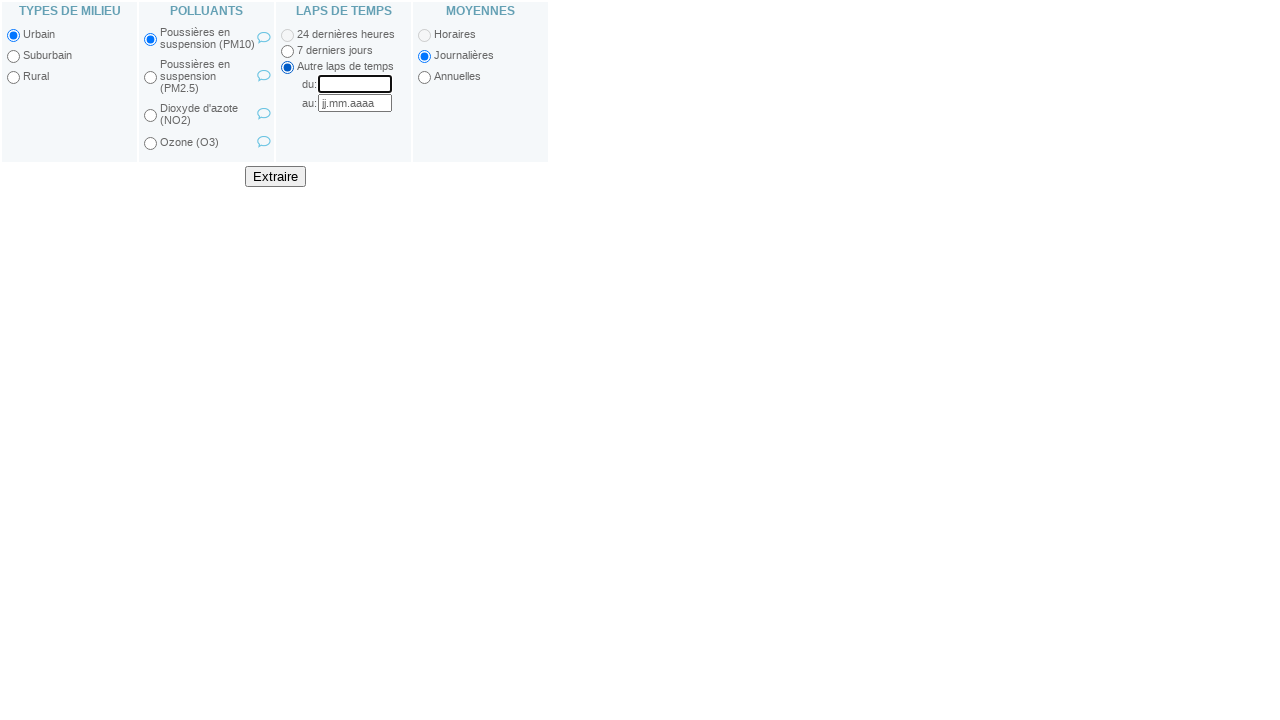

Filled date_from field with '19.01.2021' on table input[name='date_from']
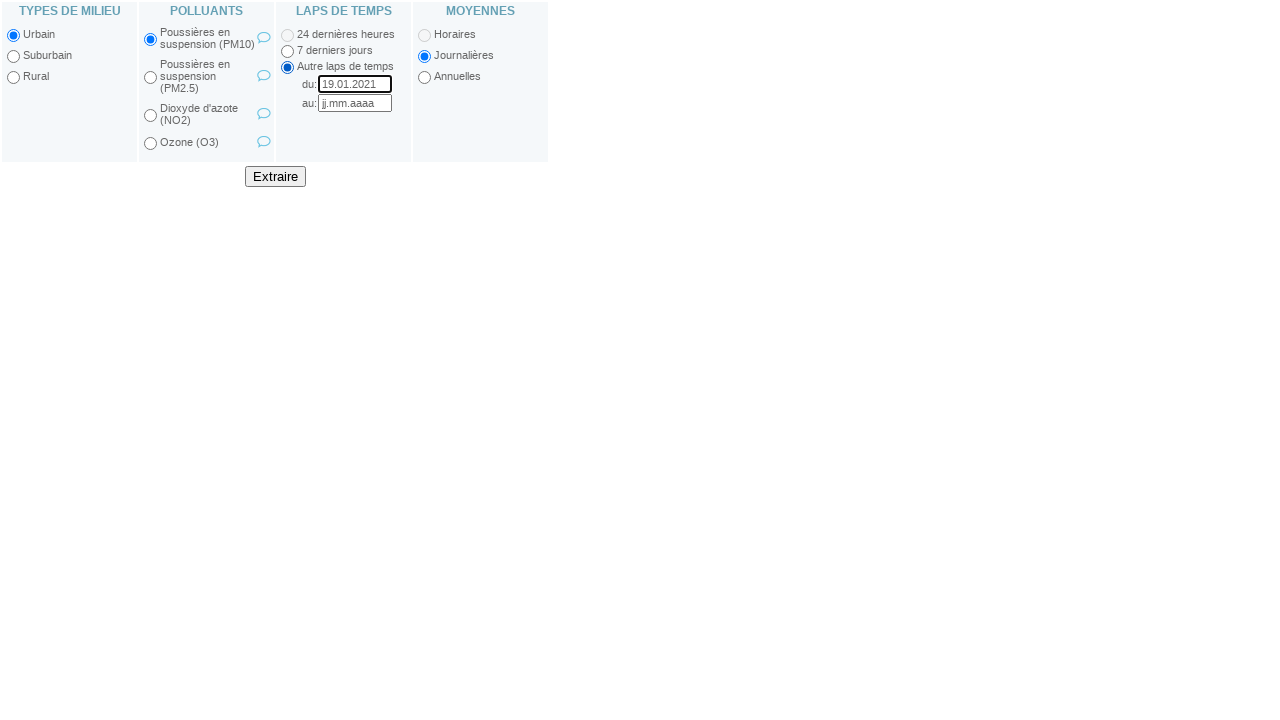

Cleared date_to field on table input[name='date_to']
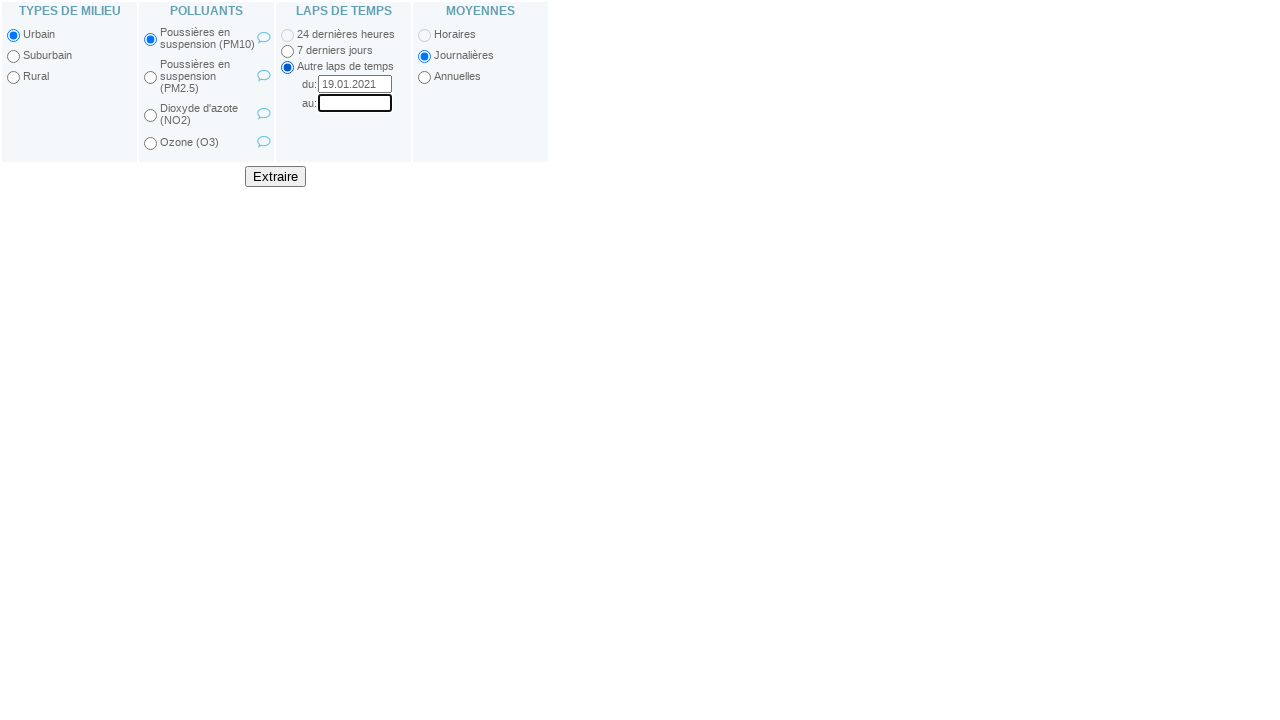

Filled date_to field with '22.02.2022' on table input[name='date_to']
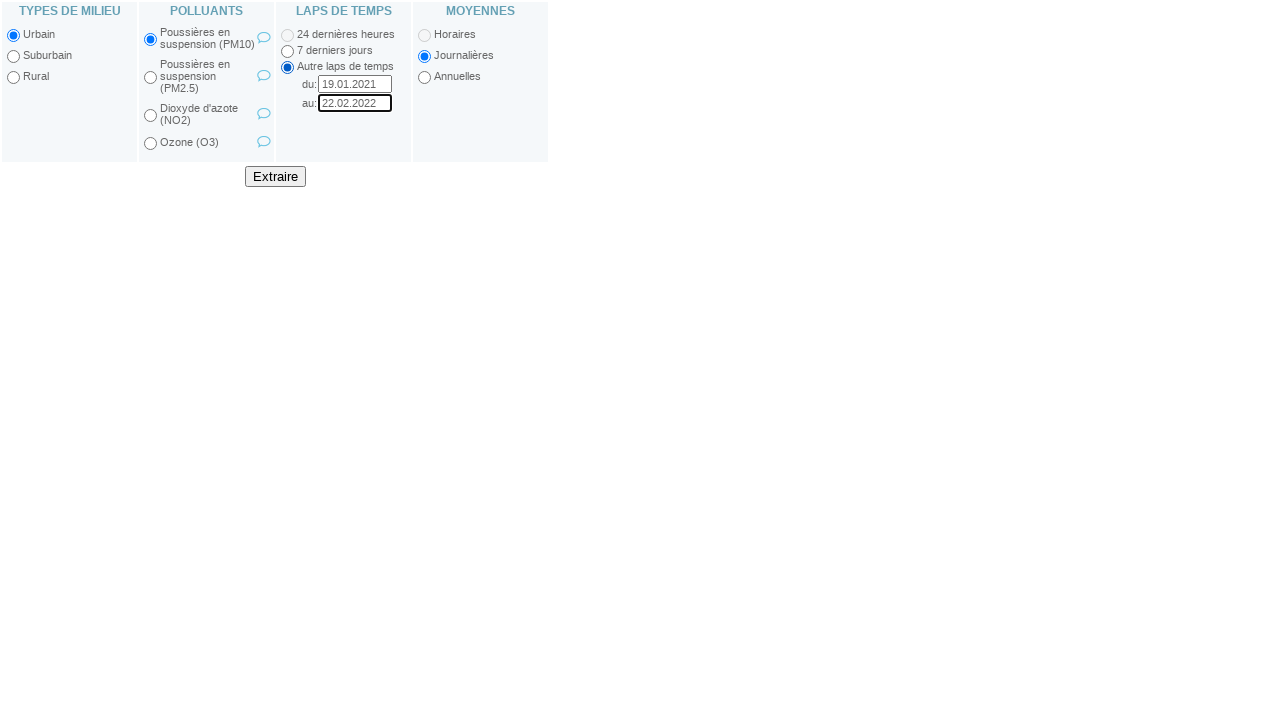

Selected timelapse option: quot at (424, 56) on table input[value='quot']
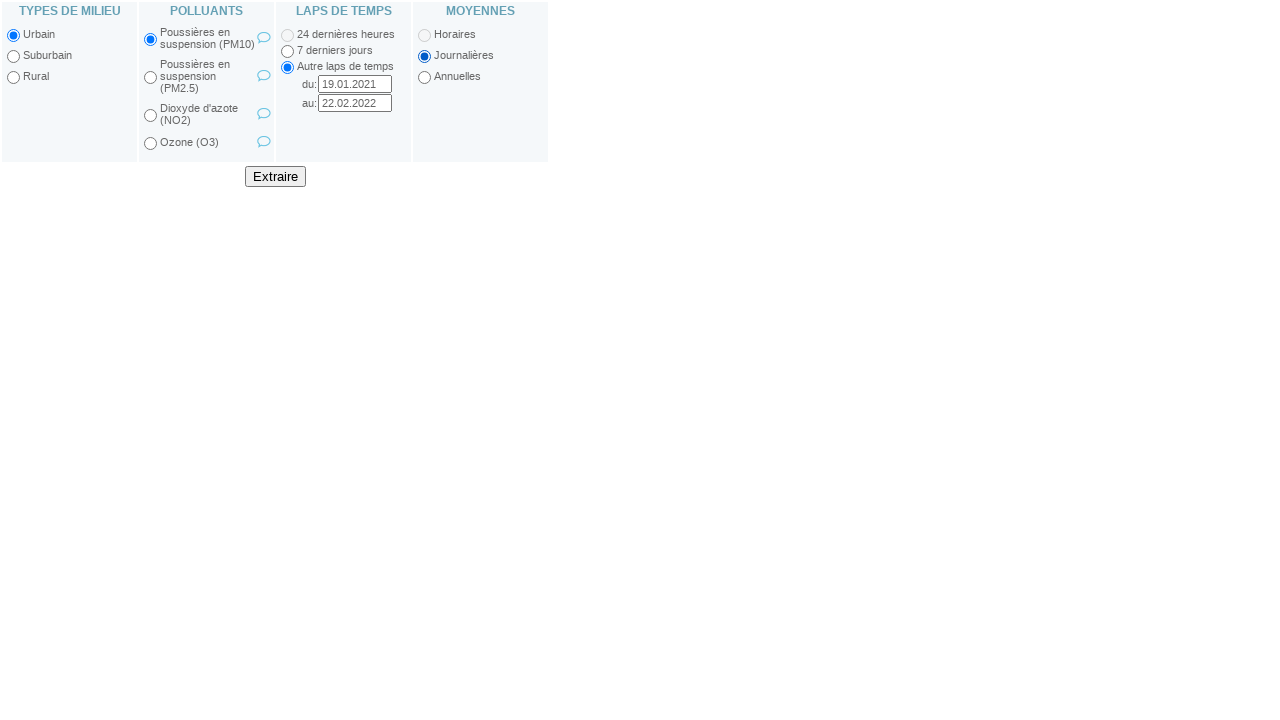

Submitted the data extraction form at (275, 176) on #submit_button
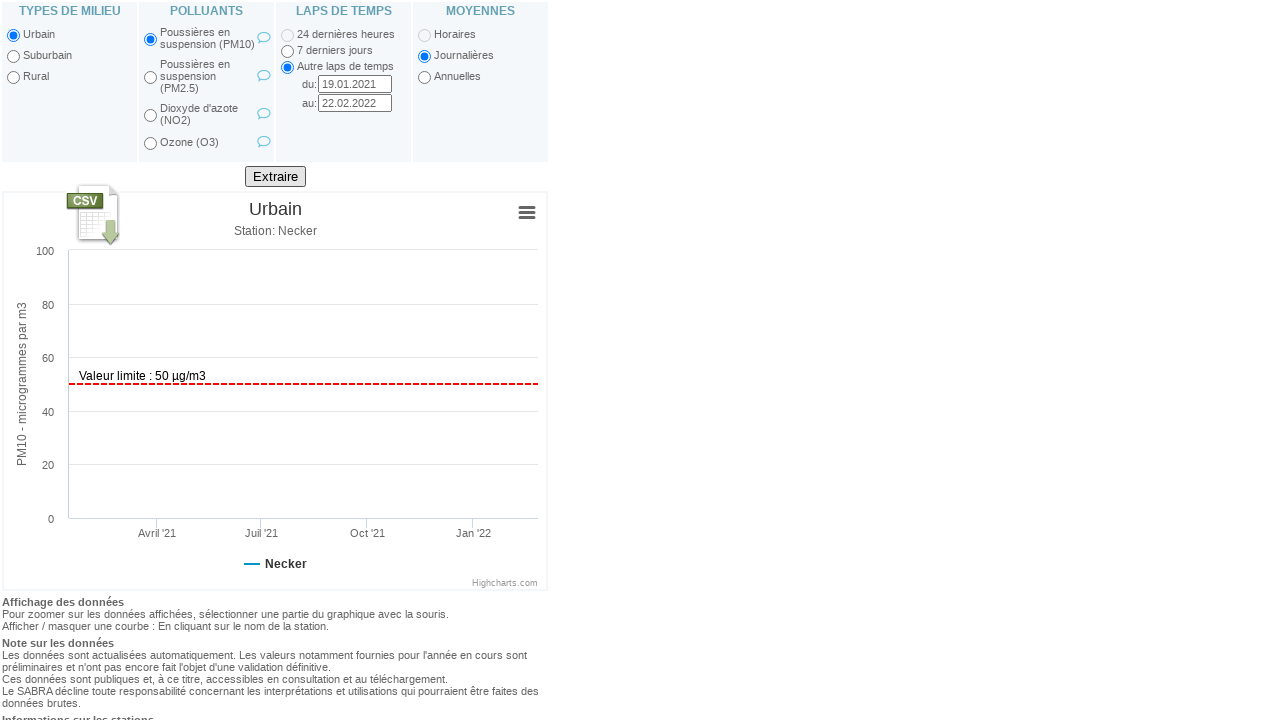

Results page loaded, download link appeared
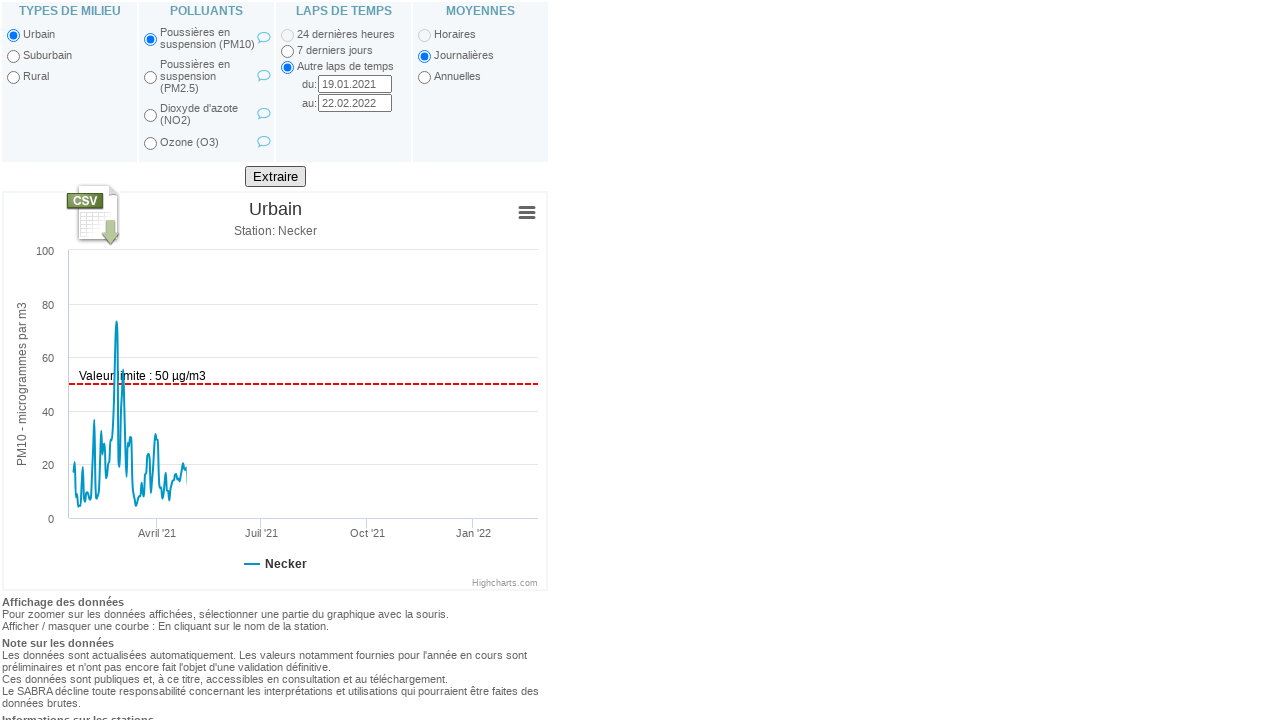

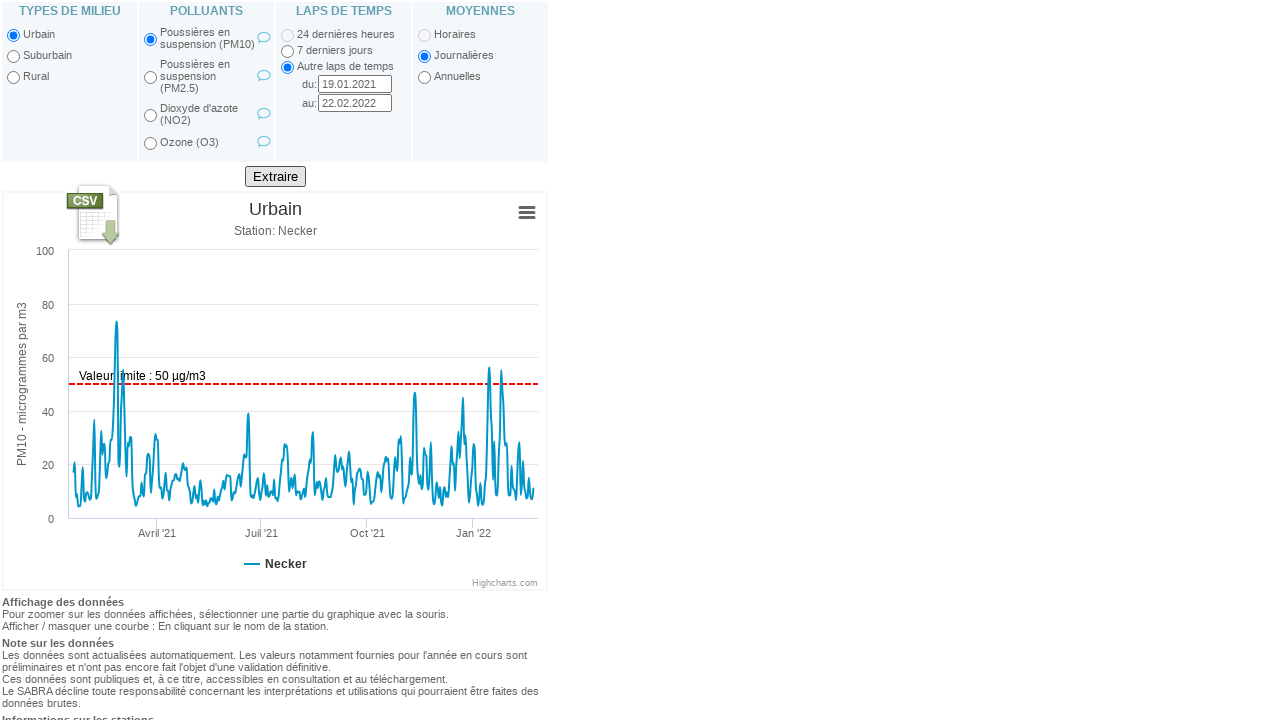